Opens the ITLearn360 website homepage to verify the page loads successfully

Starting URL: https://www.itlearn360.com/

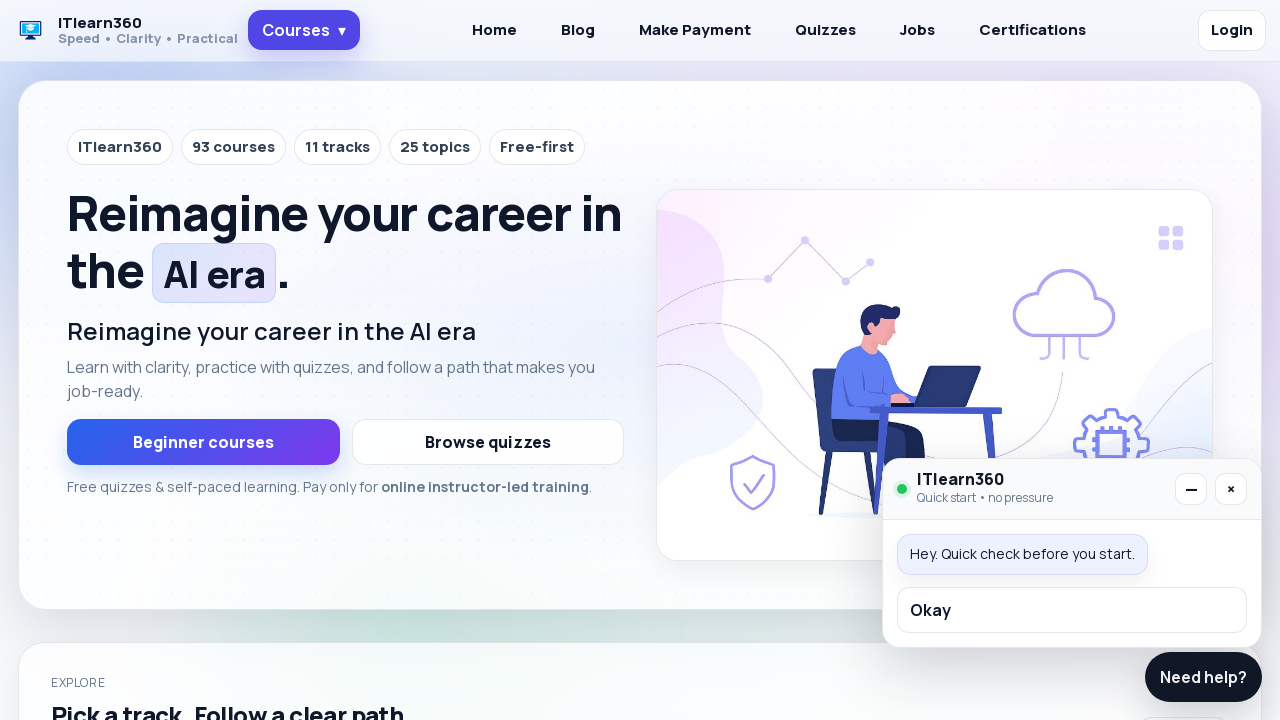

Navigated to ITLearn360 homepage and waited for DOM content to load
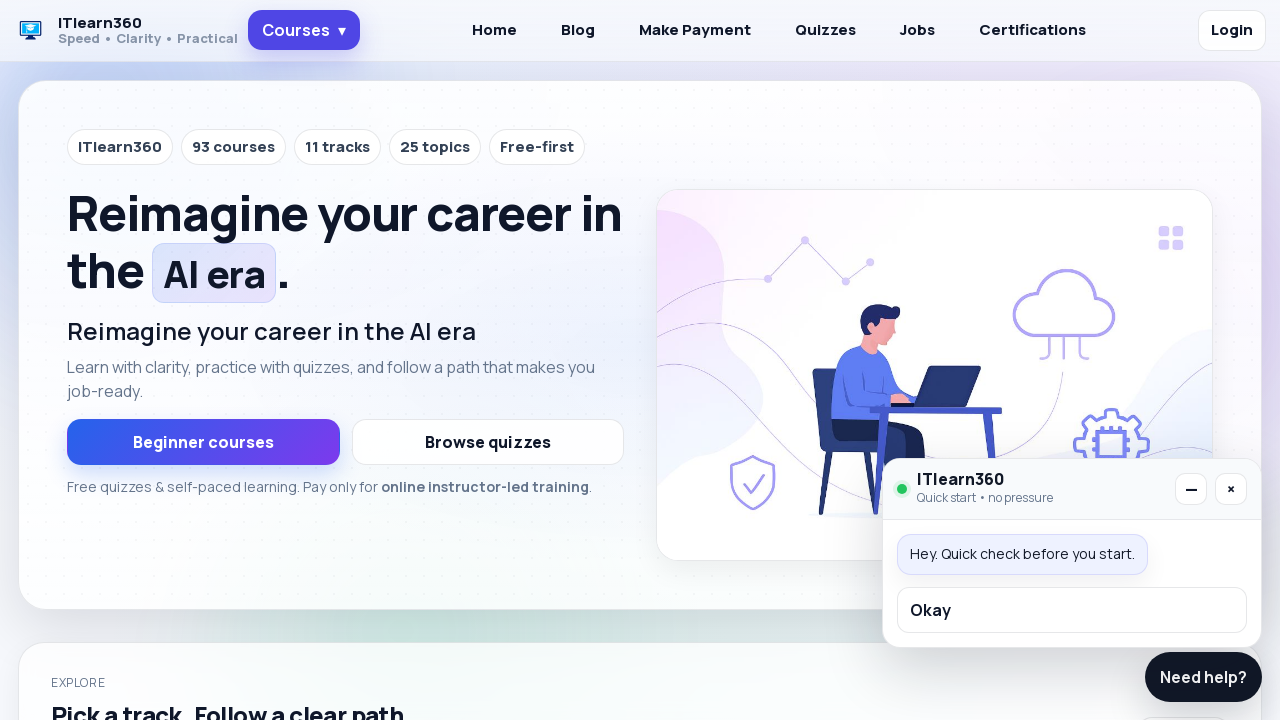

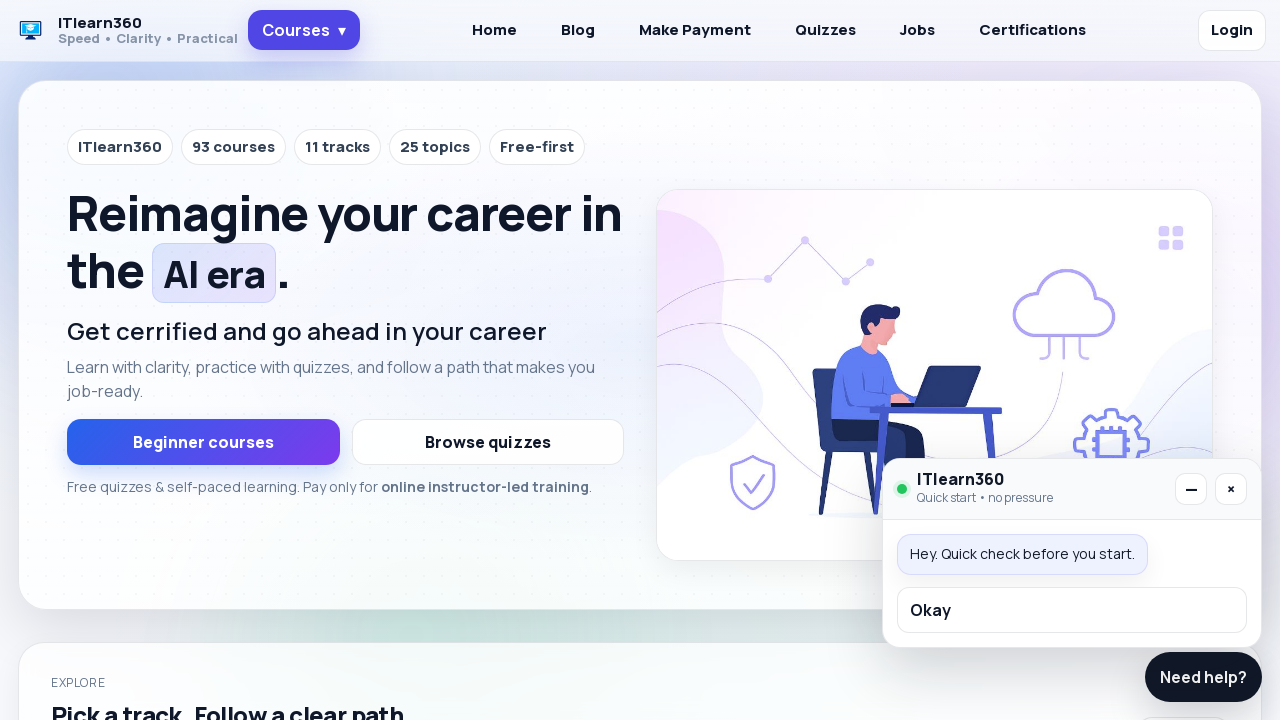